Tests a mathematical form by reading a value, calculating the result using a logarithmic formula, filling the answer, selecting checkbox and radio button options, and submitting the form

Starting URL: http://suninjuly.github.io/math.html

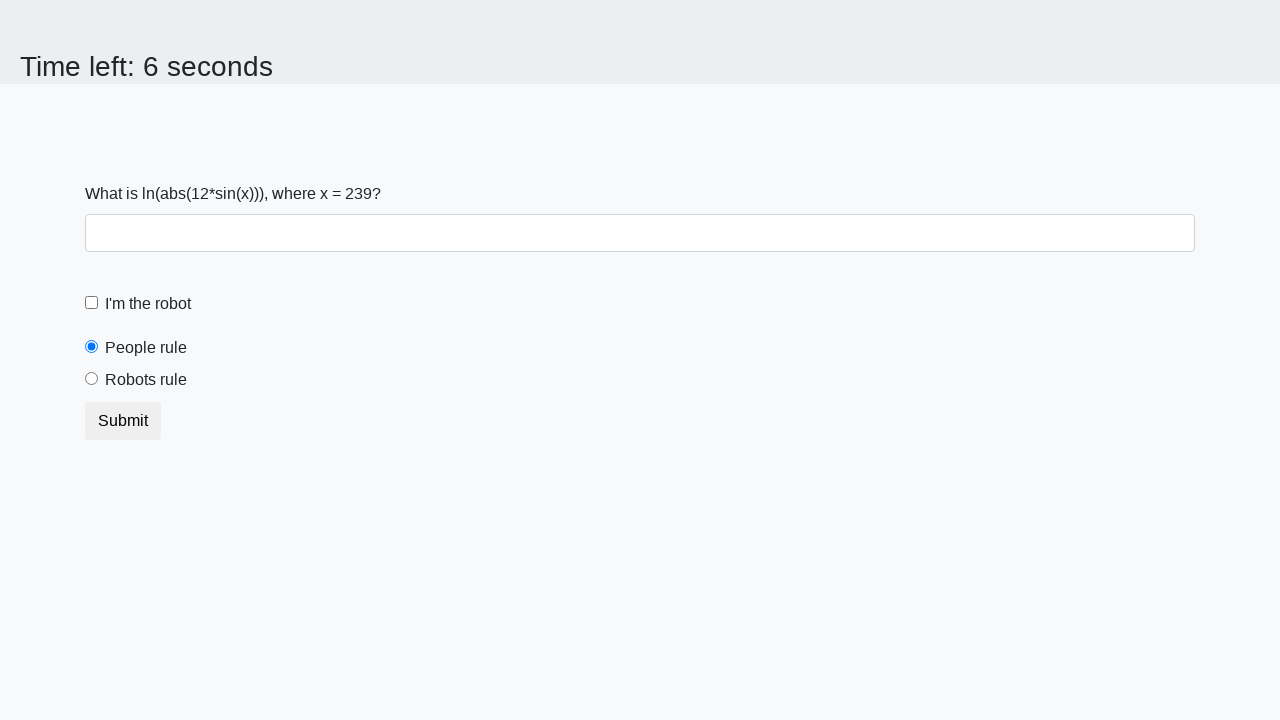

Located the input value element
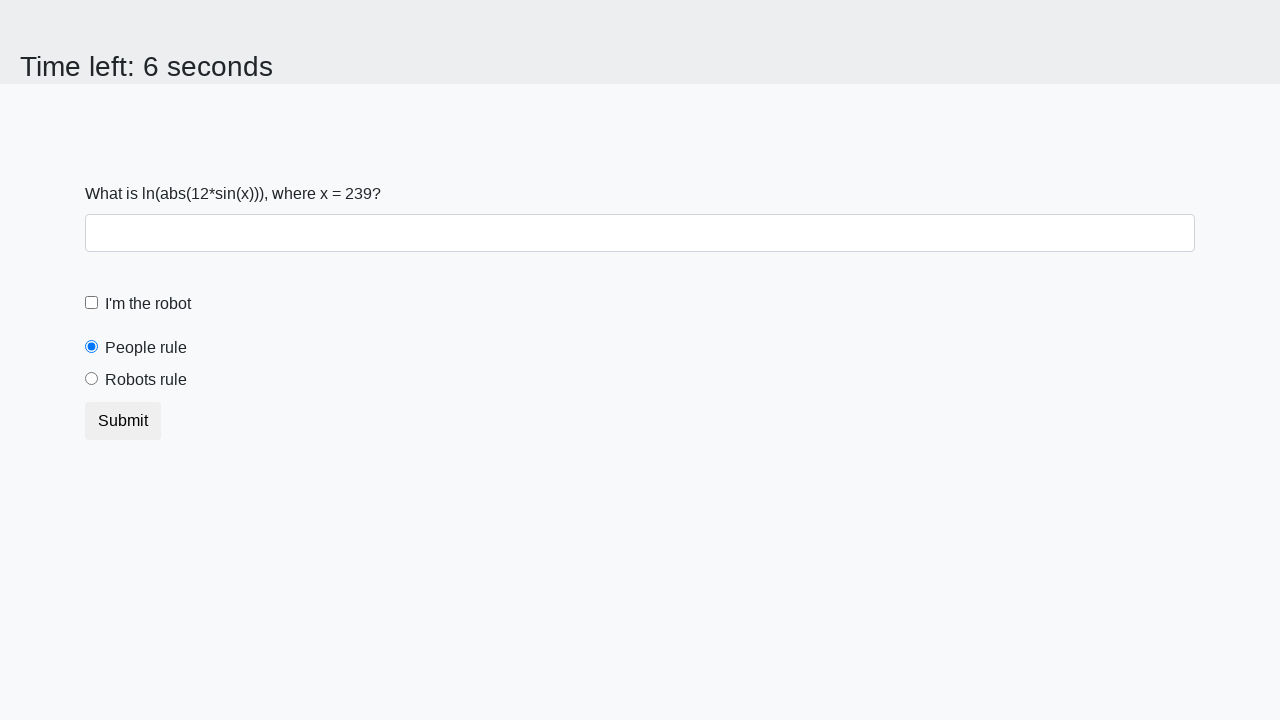

Read input value from page: 239
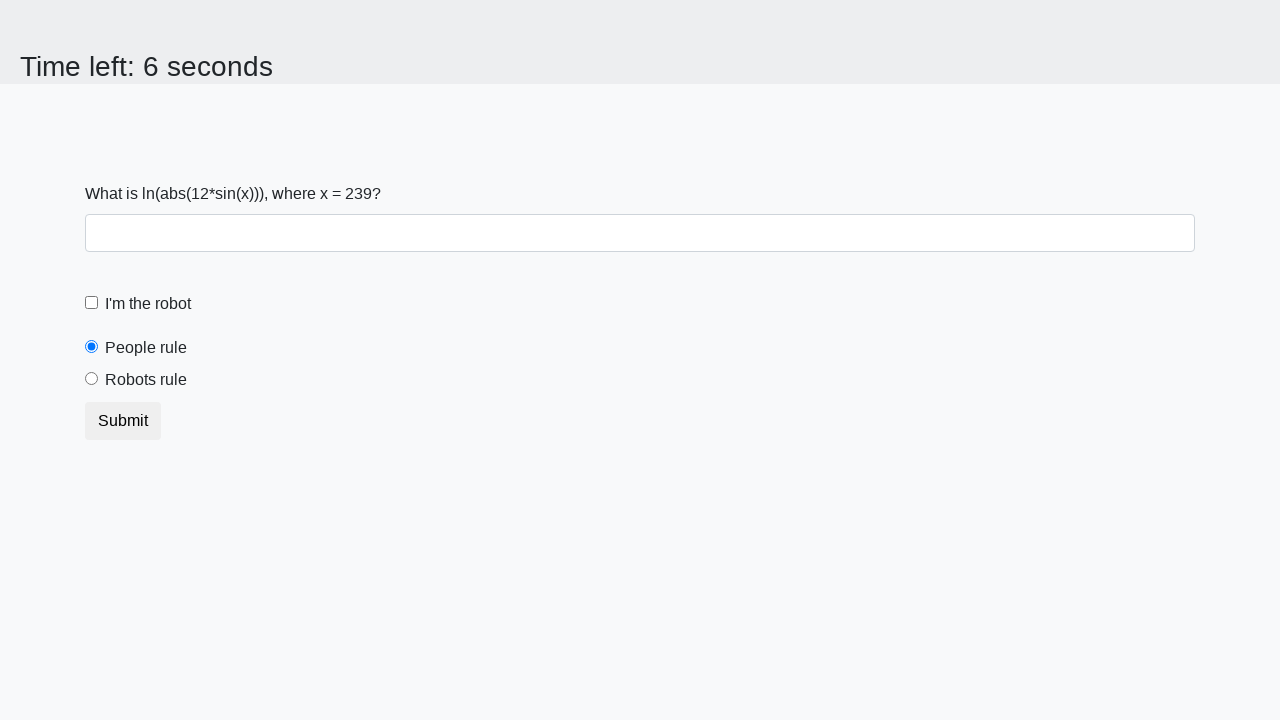

Calculated logarithmic formula result: 1.043905517201745
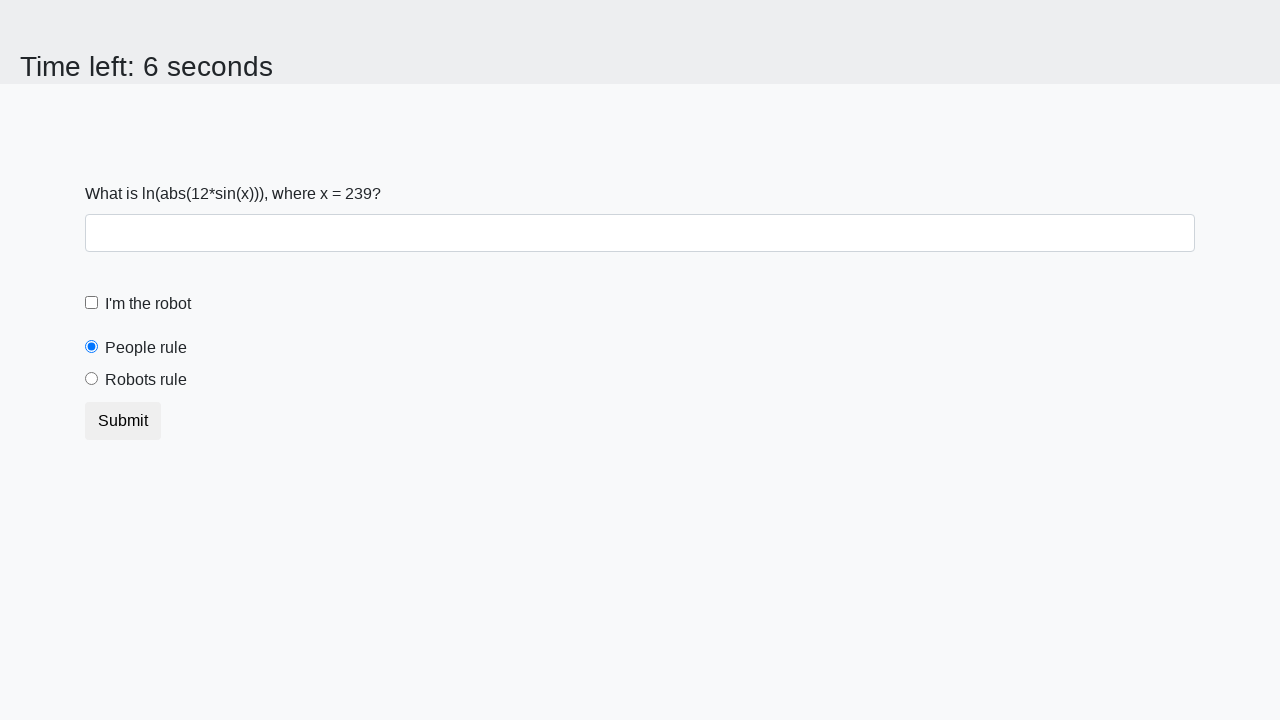

Filled answer field with calculated value: 1.043905517201745 on #answer
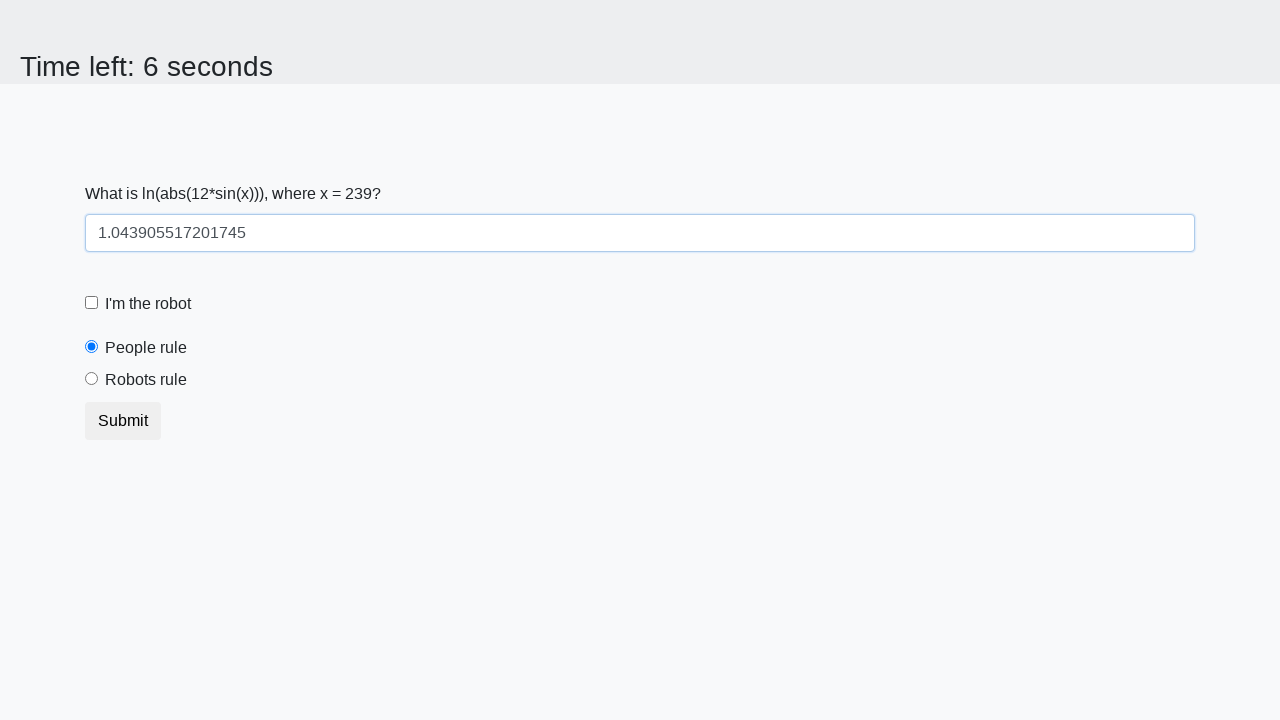

Clicked checkbox using form-check-label at (148, 304) on .form-check-label
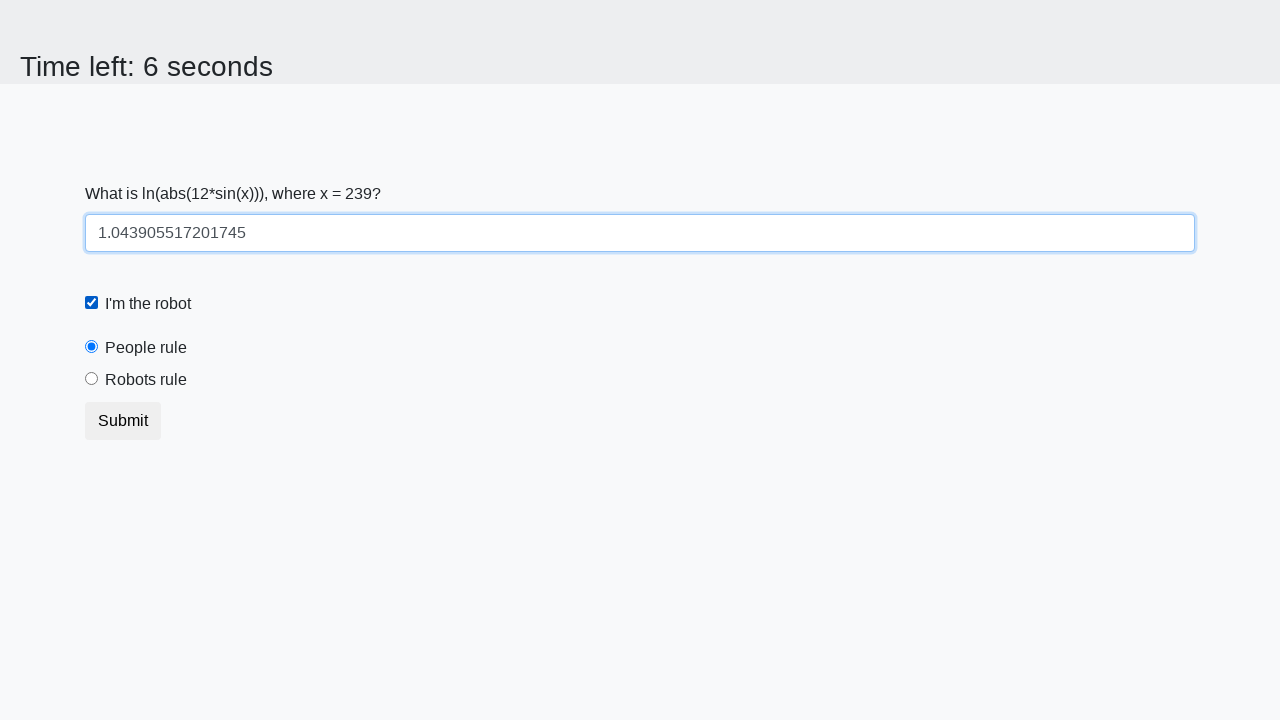

Selected 'robotsRule' radio button at (92, 379) on #robotsRule
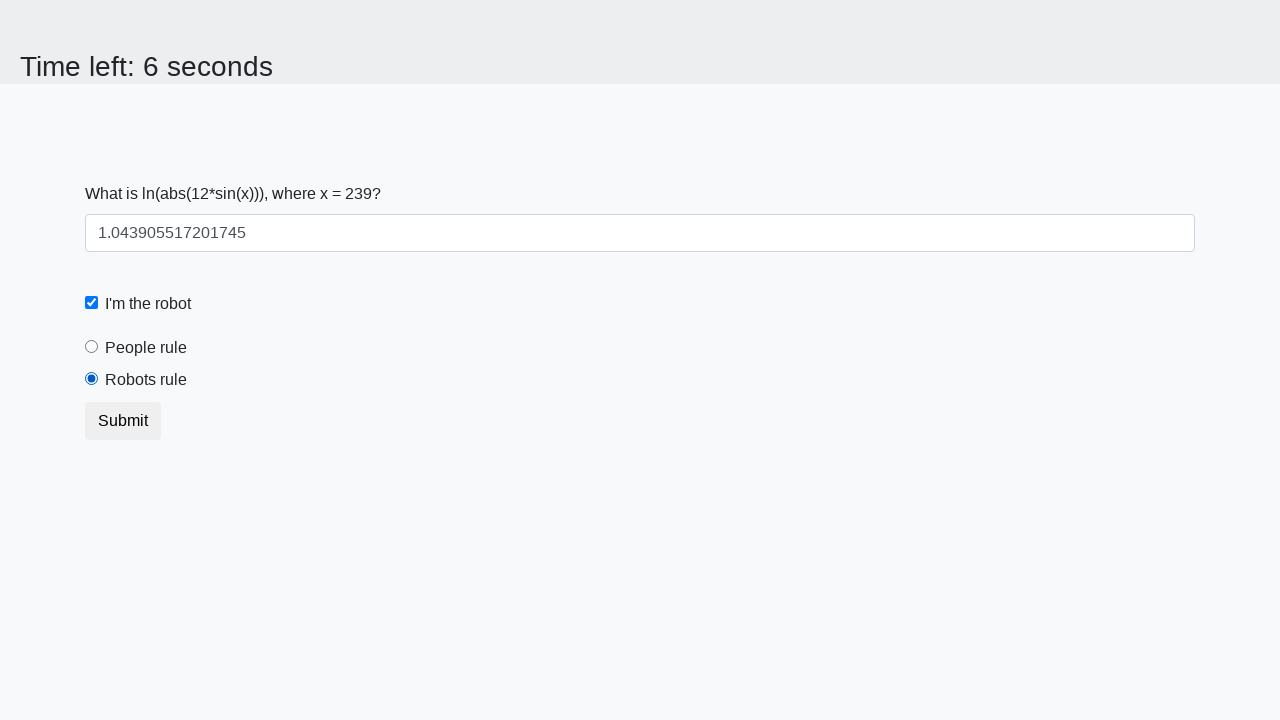

Clicked submit button to submit the form at (123, 421) on .btn.btn-default
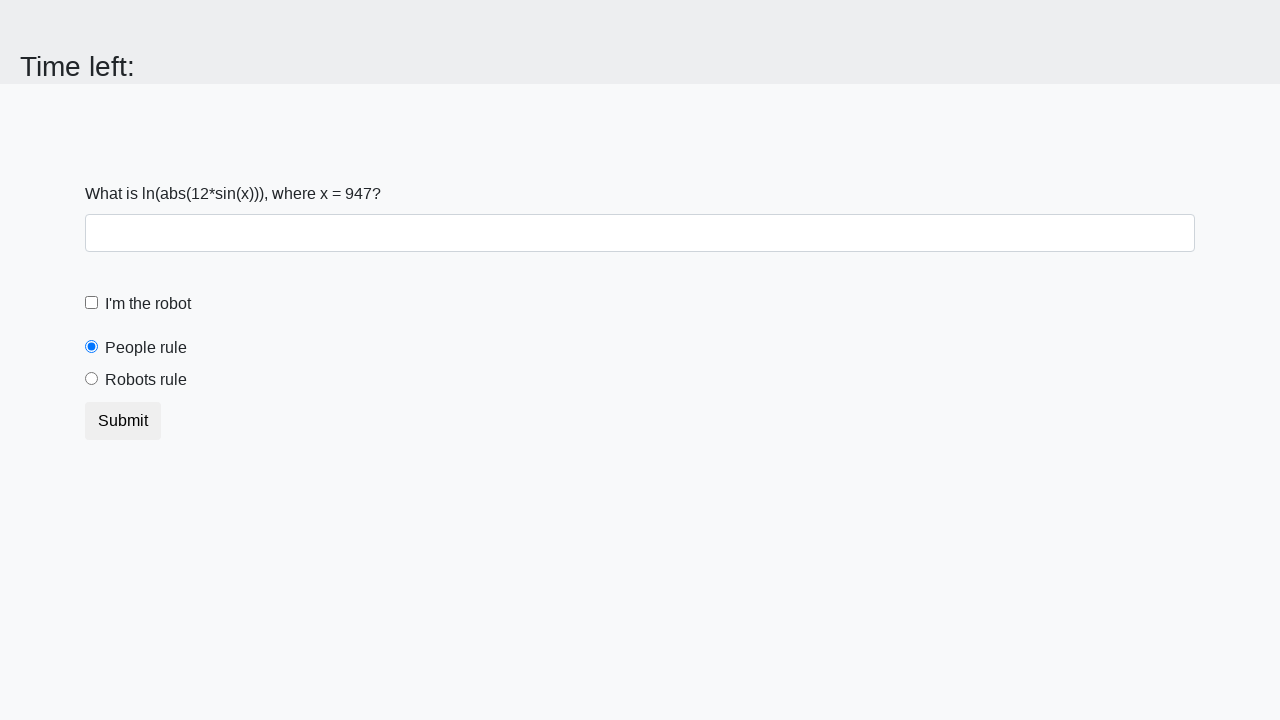

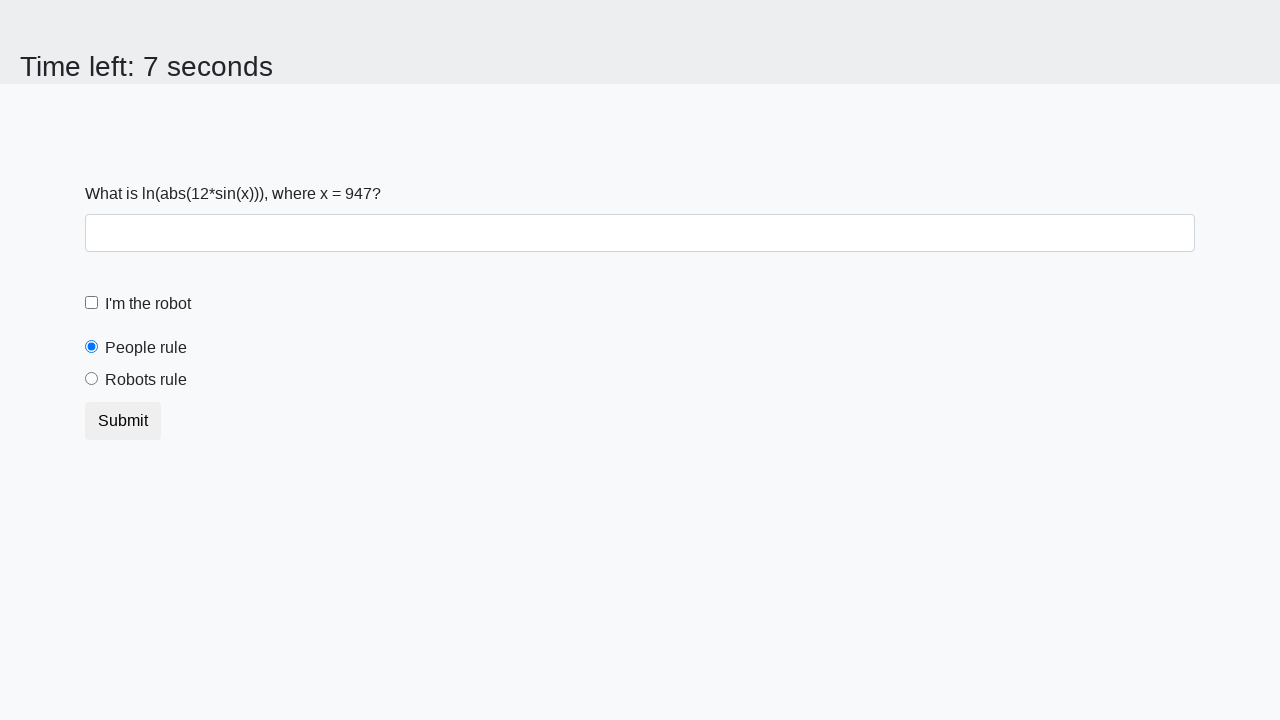